Tests that a YouTube video page loads correctly with a visible video player element

Starting URL: https://www.youtube.com/watch?v=dQw4w9WgXcQ

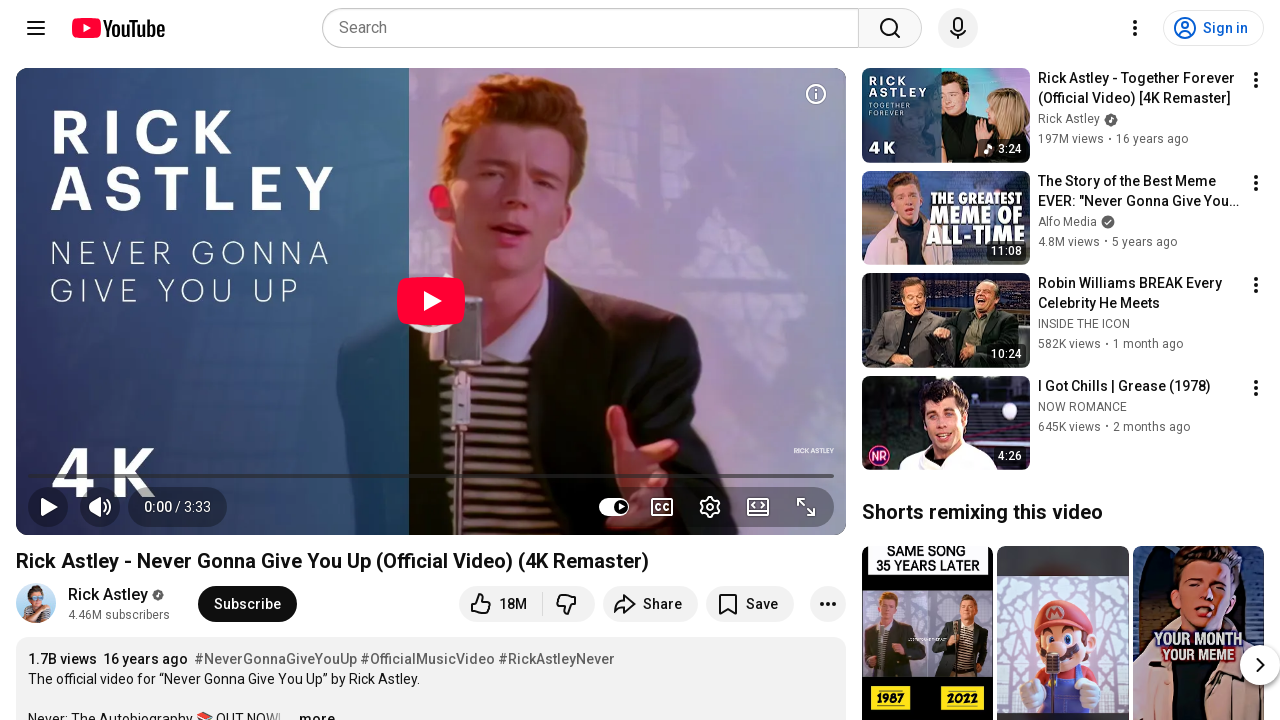

Waited for video player element to load on YouTube page
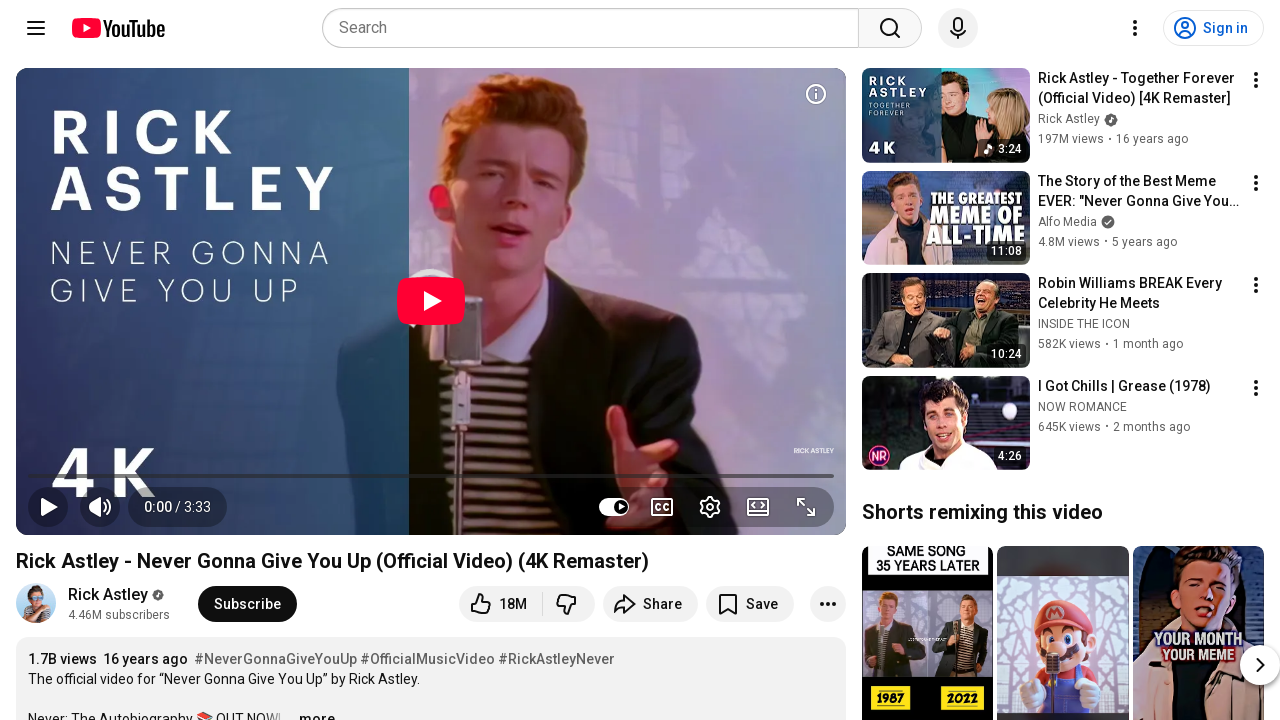

Located video element on the page
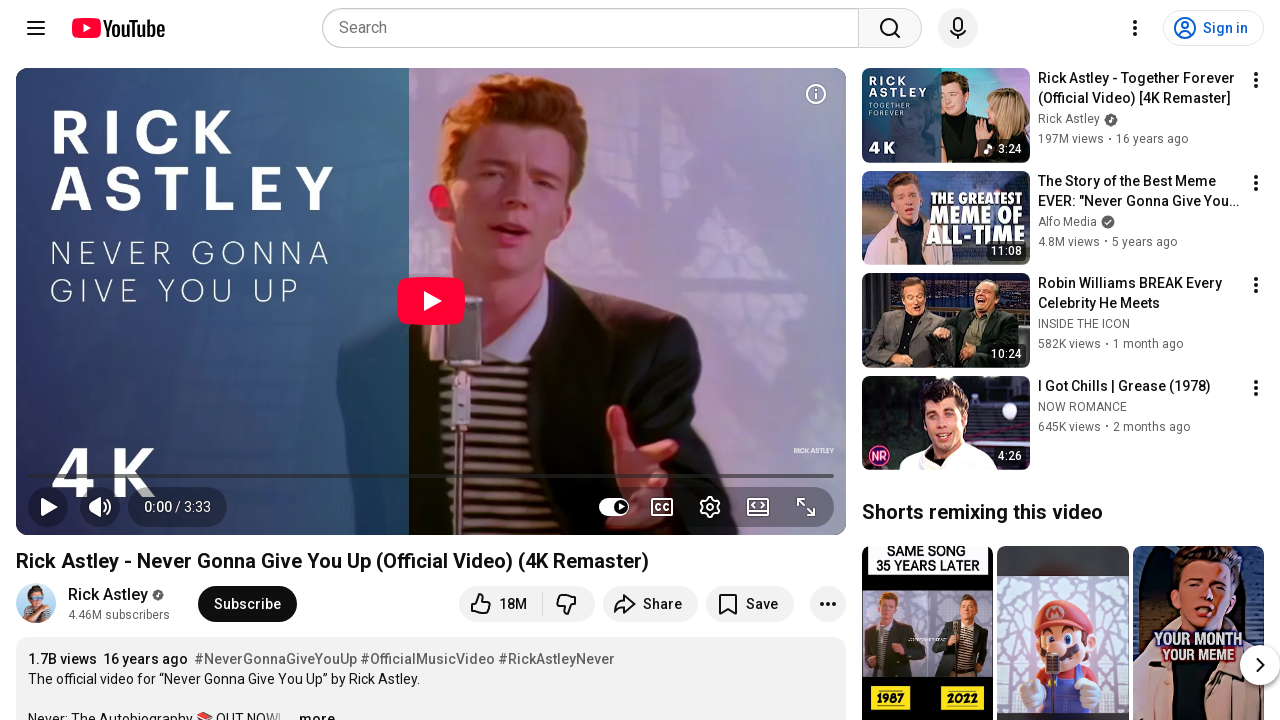

Verified video player element is visible
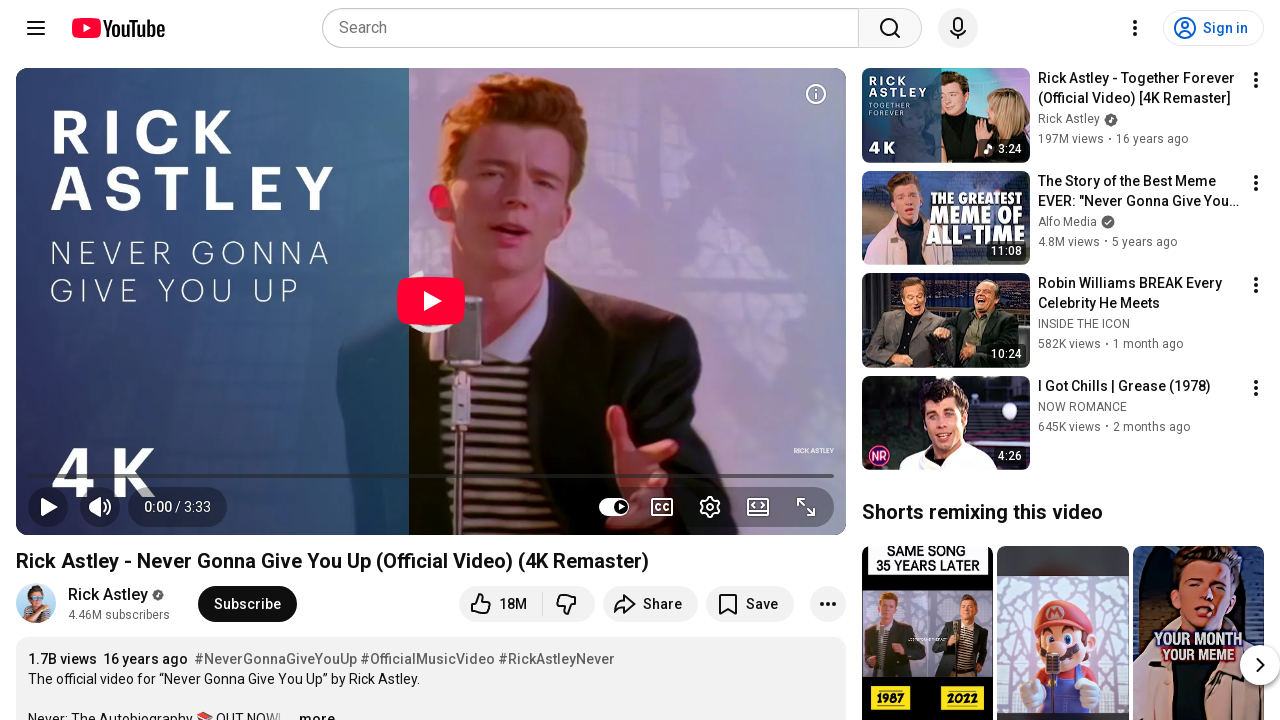

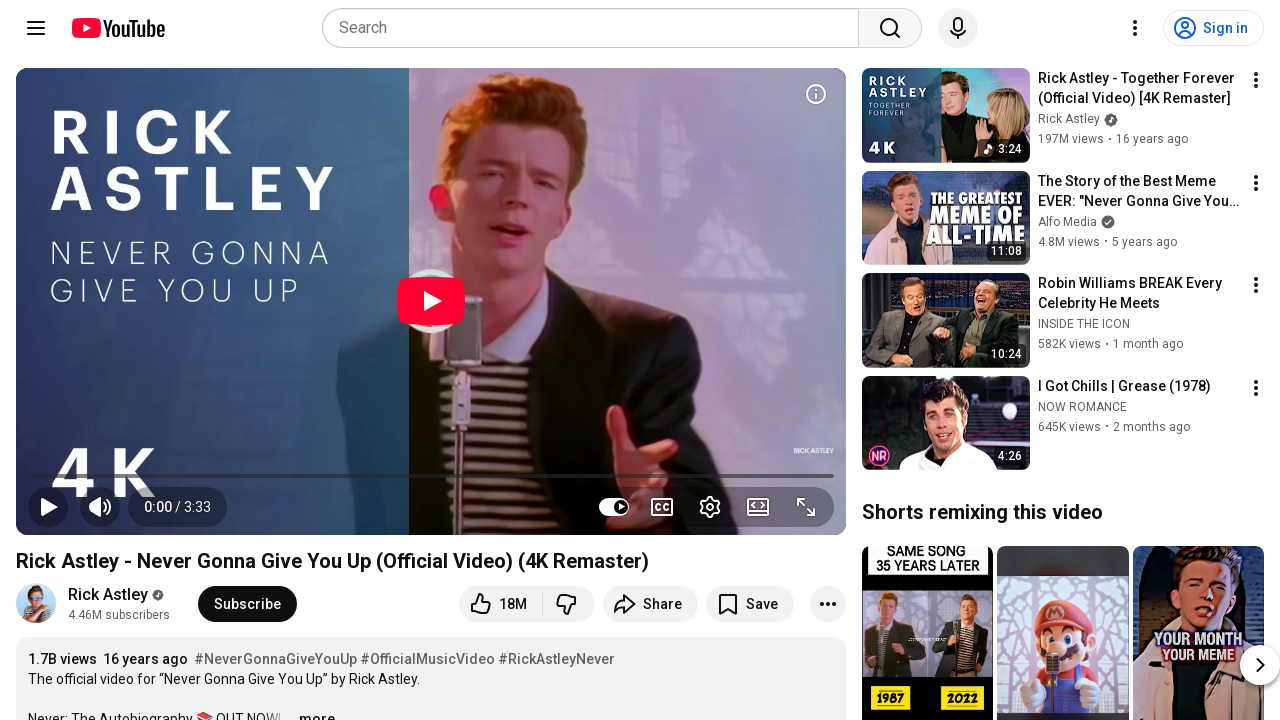